Navigates through three different websites (nopcommerce demo, YouTube, and Mango shop) in sequence

Starting URL: https://demo.nopcommerce.com/

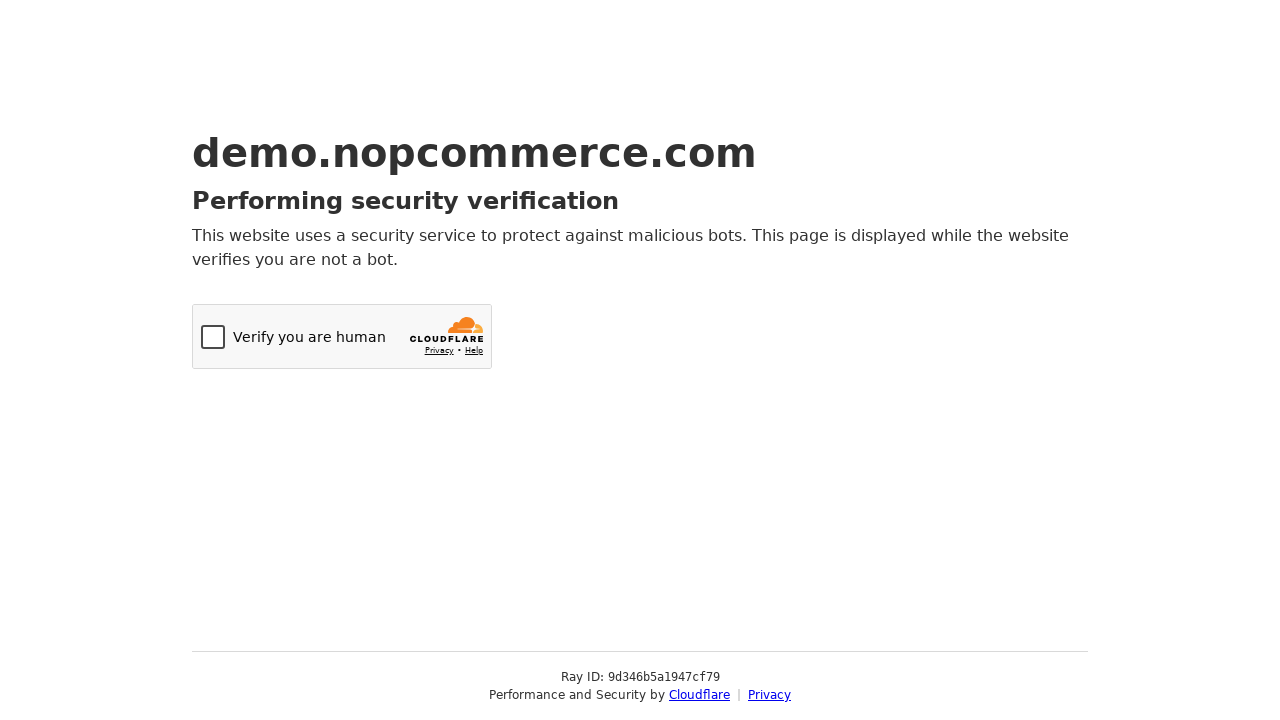

Navigated to nopcommerce demo site
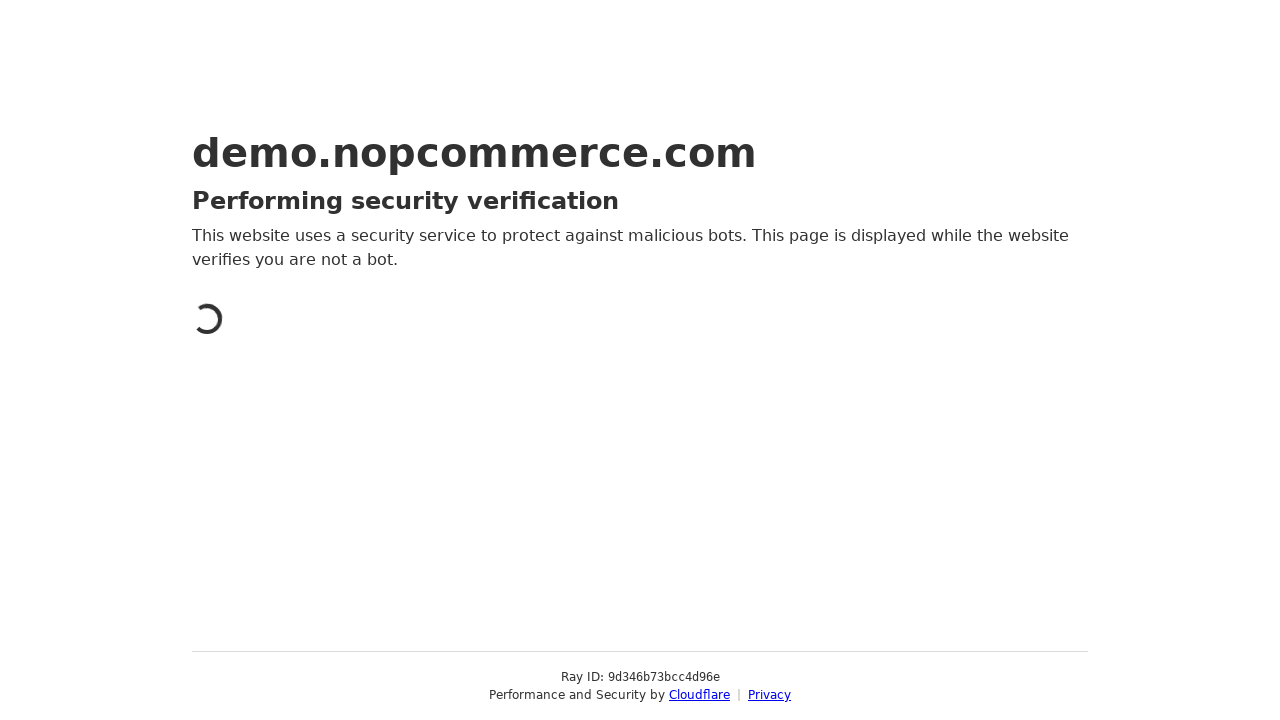

Navigated to YouTube
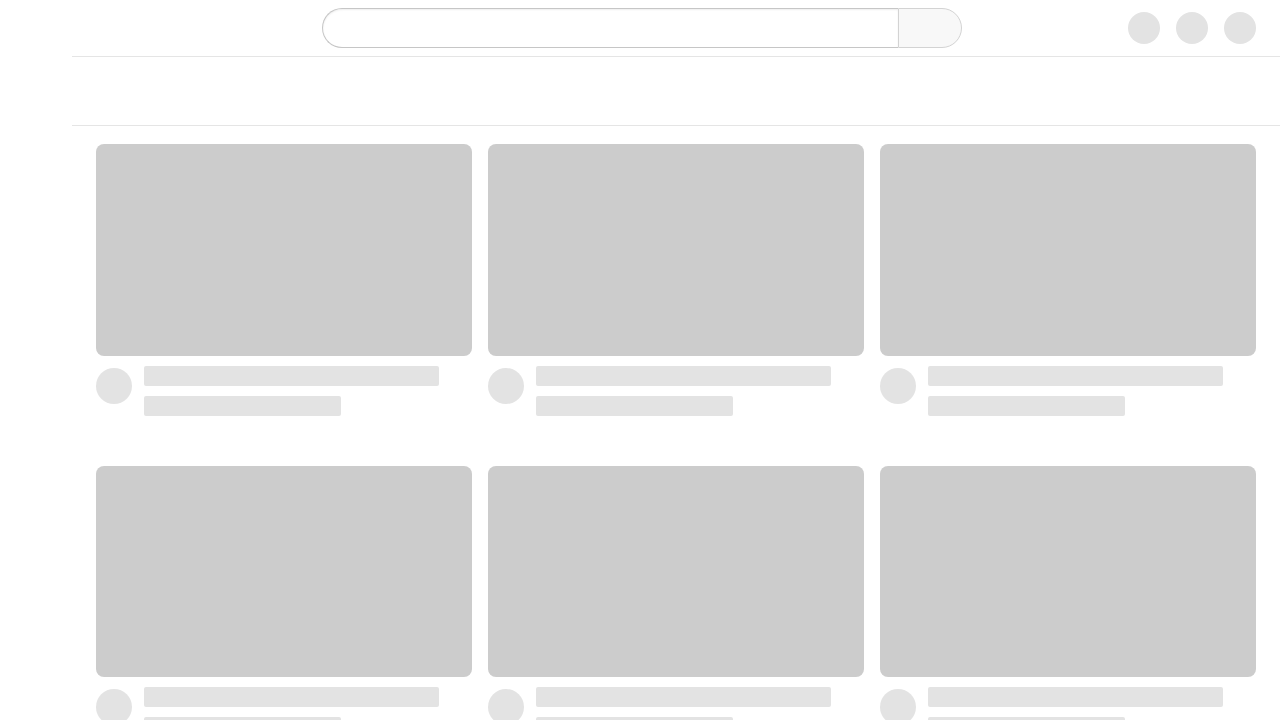

Navigated to Mango shop
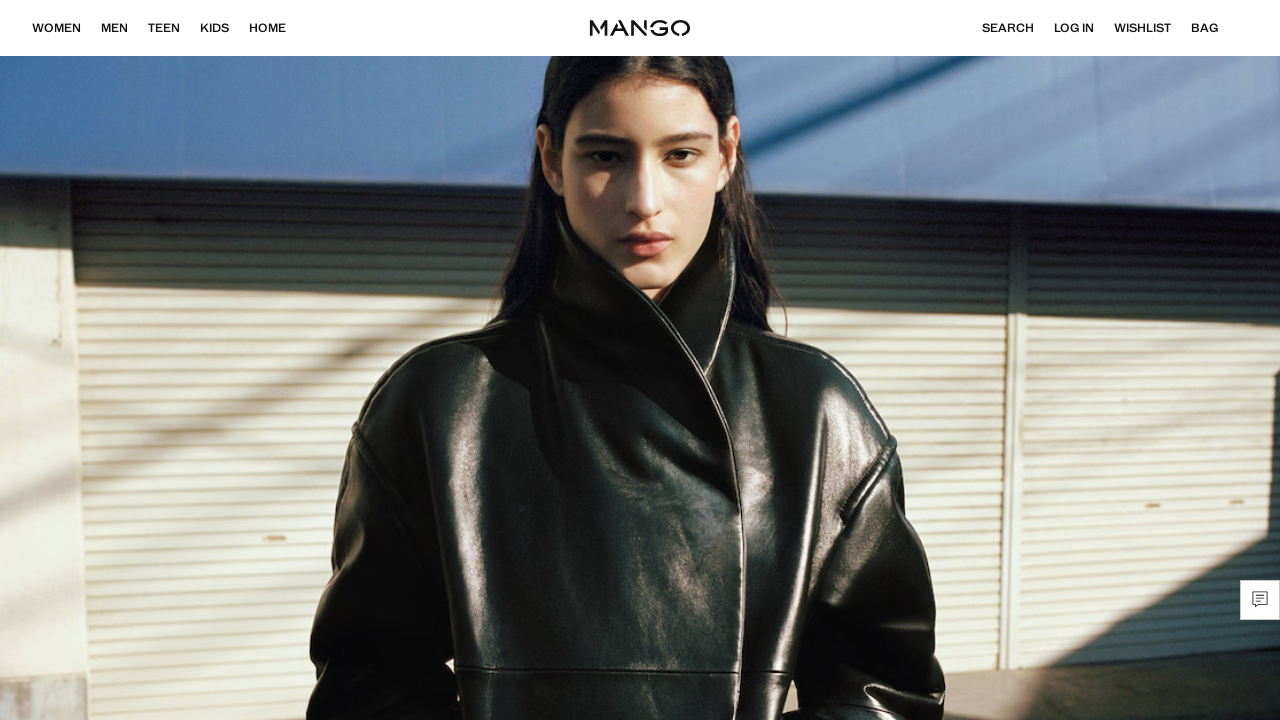

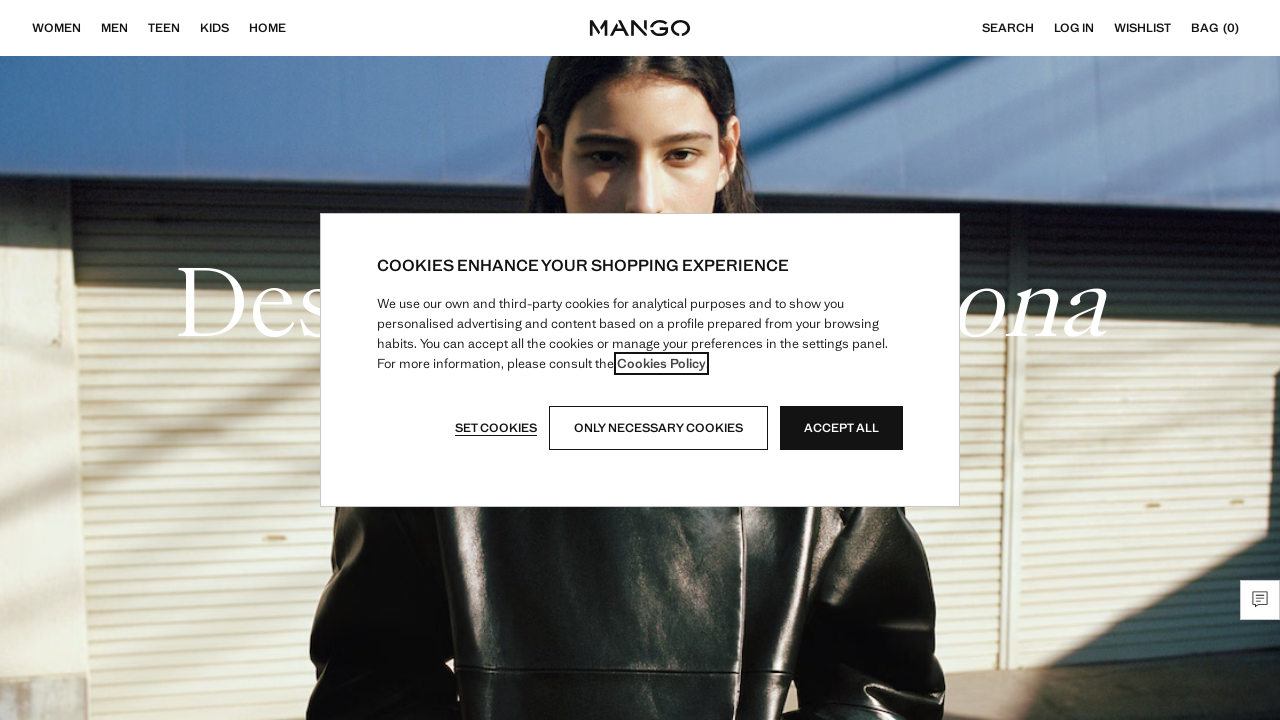